Functional test that verifies the JPTE UNM website loads correctly by checking the page title contains expected text and verifying a Login link is visible on the page.

Starting URL: https://jpteunm.com

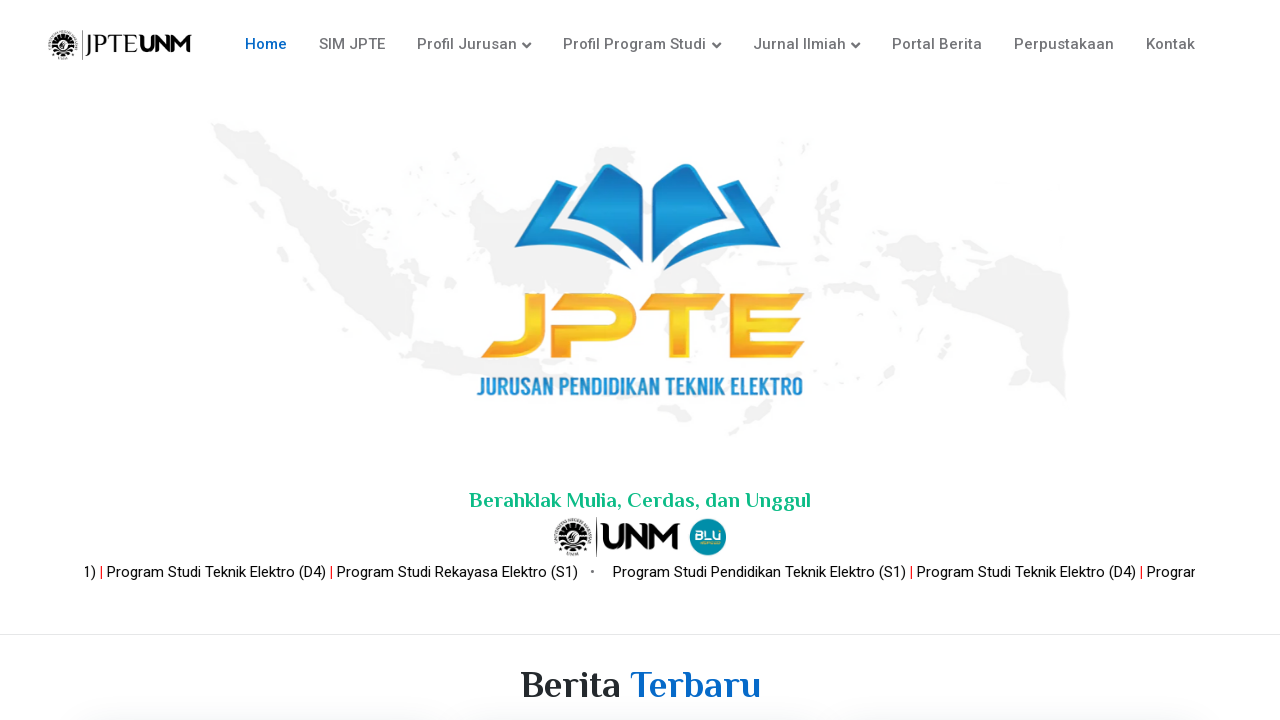

Waited for page to reach domcontentloaded state
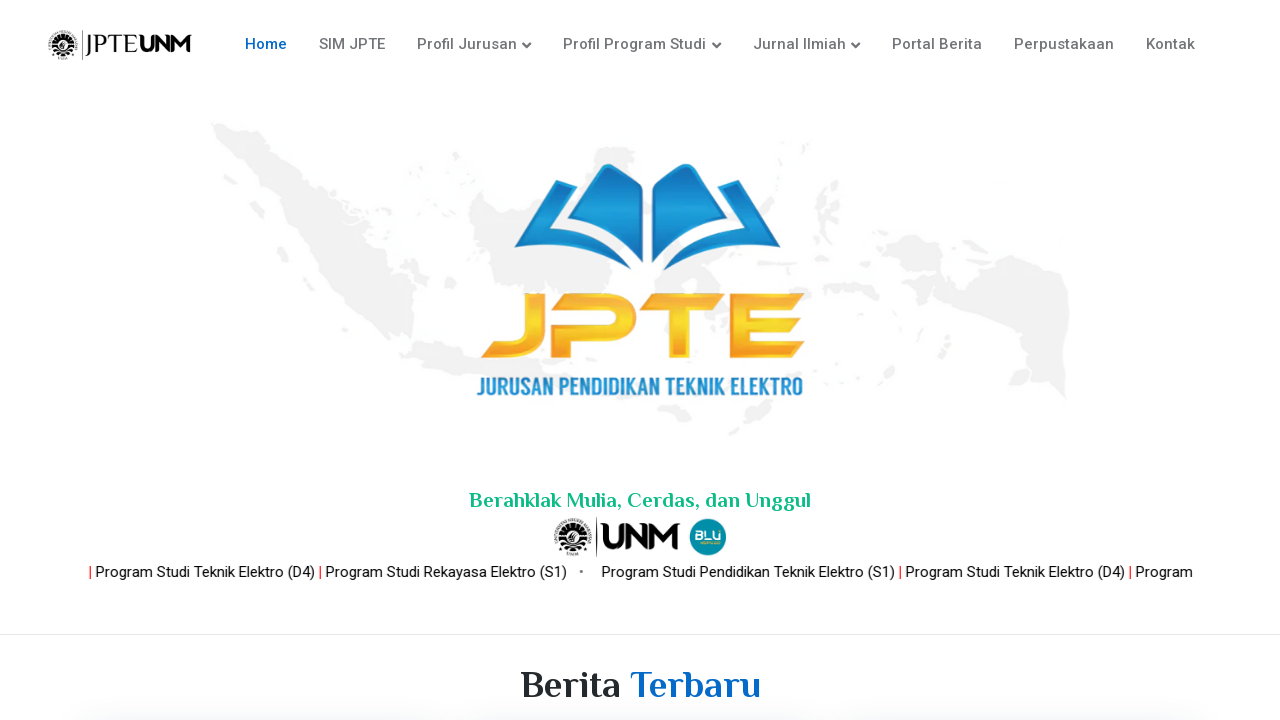

Retrieved page title: 'Sistem Informasi JPTE-UNM'
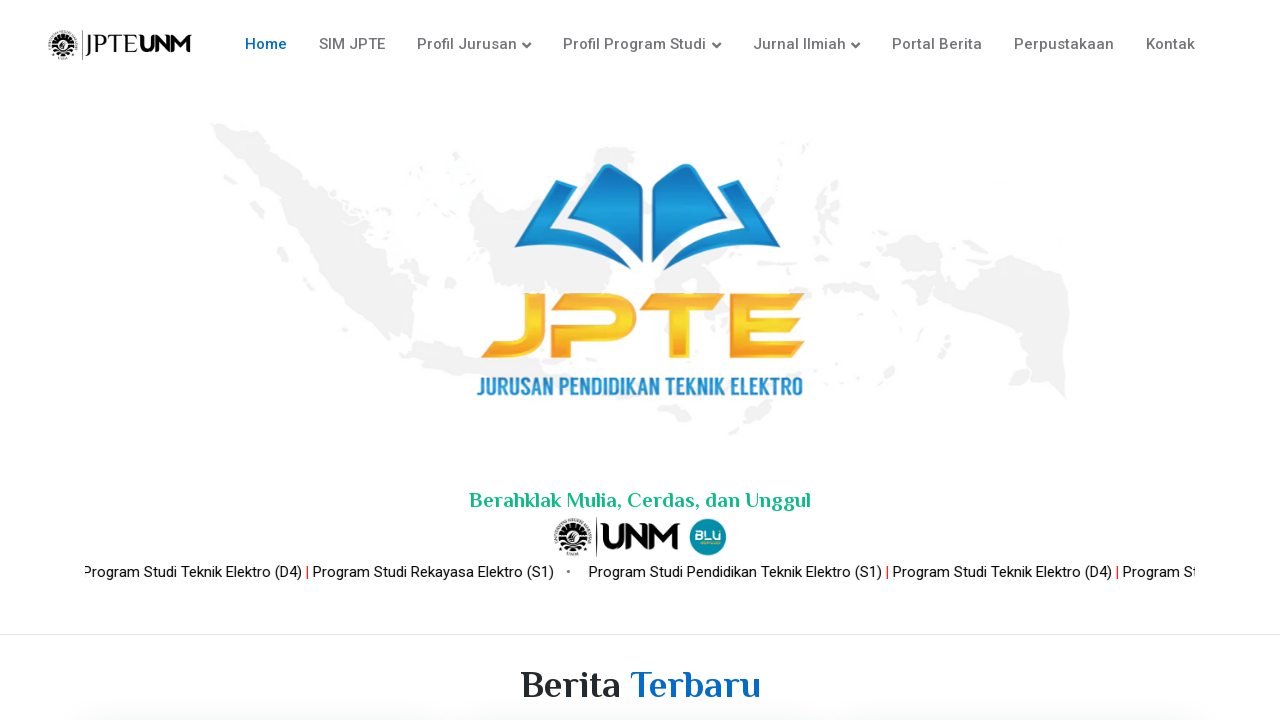

Verified page title contains 'JPTE' or 'UNM'
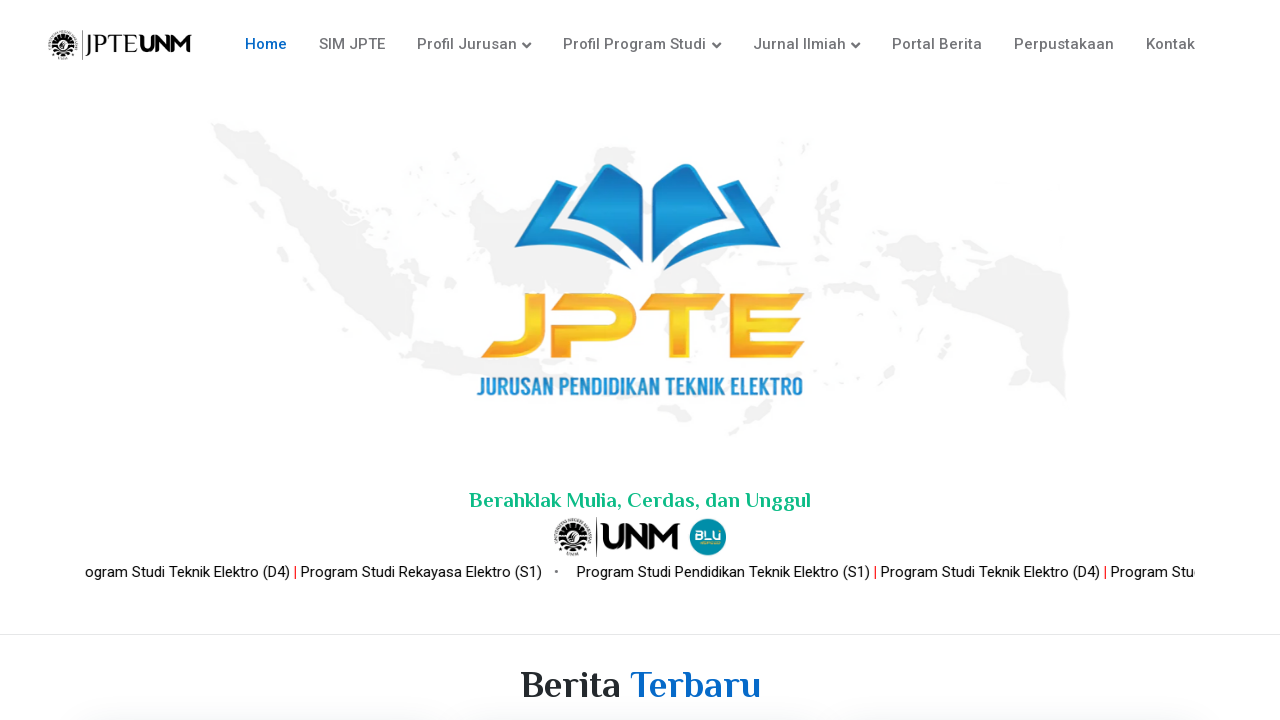

Located all Login links on the page
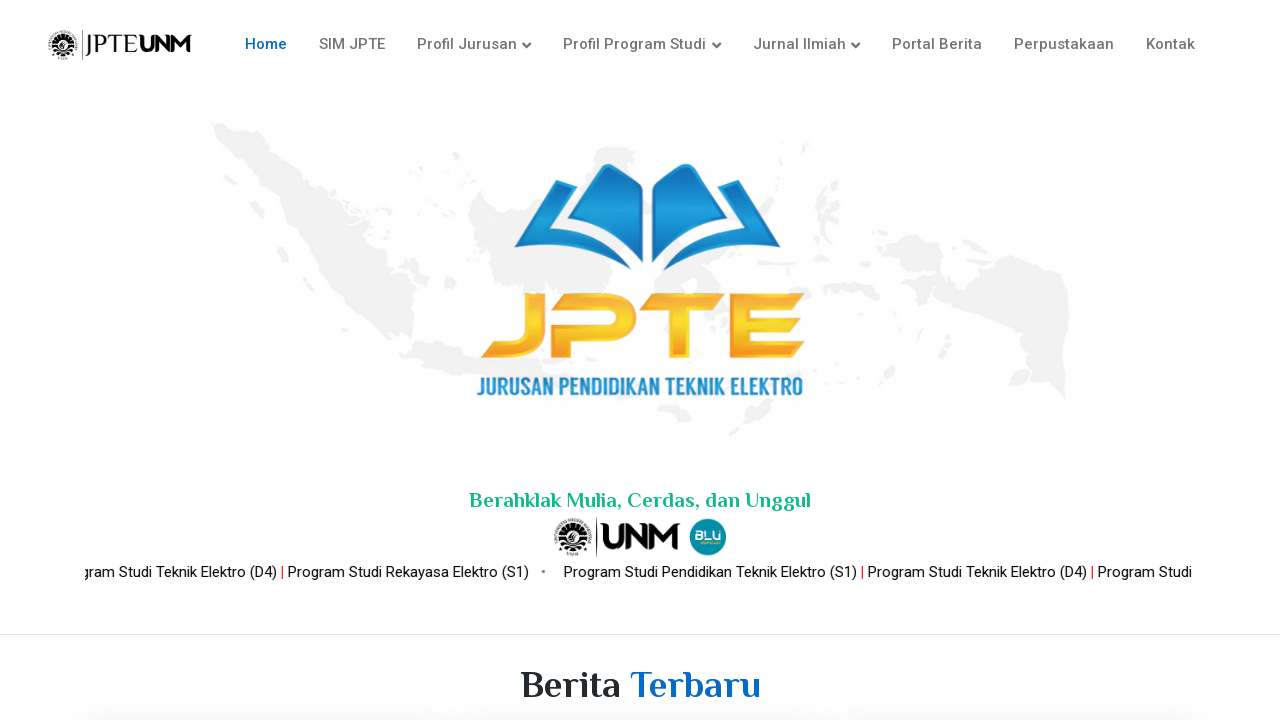

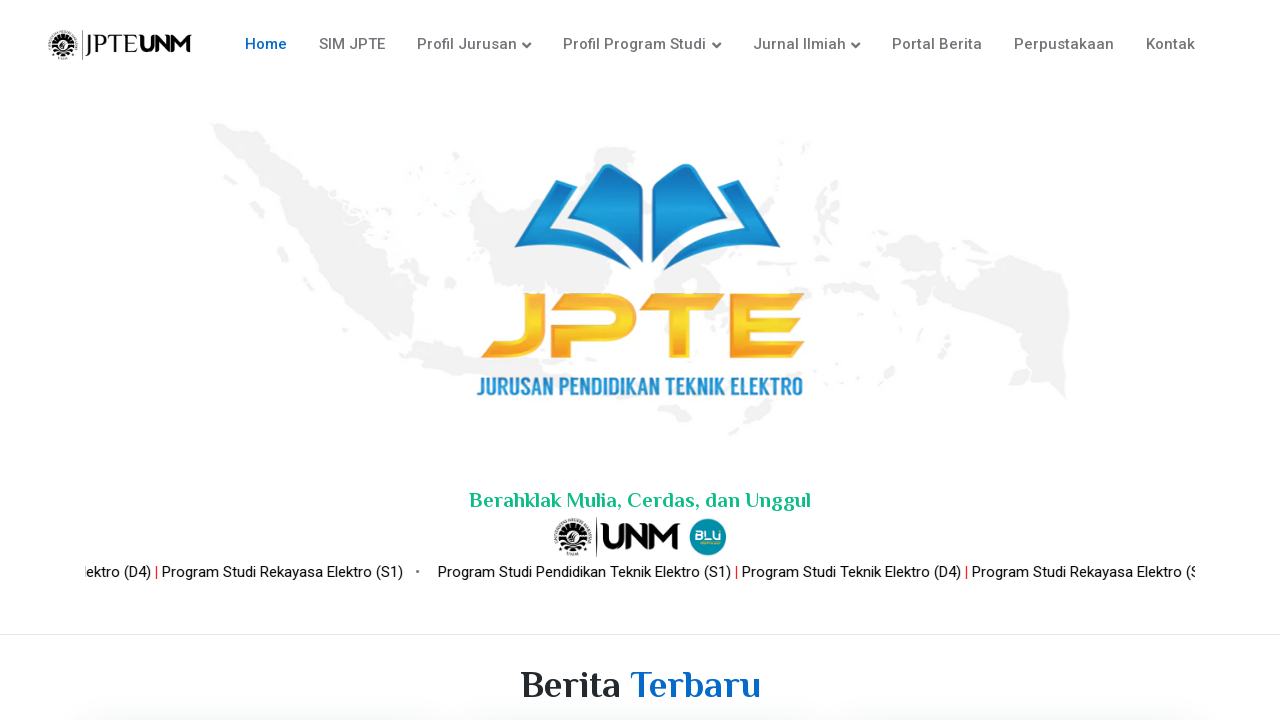